Tests drag and drop functionality by dragging element A onto element B and verifying the elements have swapped

Starting URL: https://the-internet.herokuapp.com/drag_and_drop

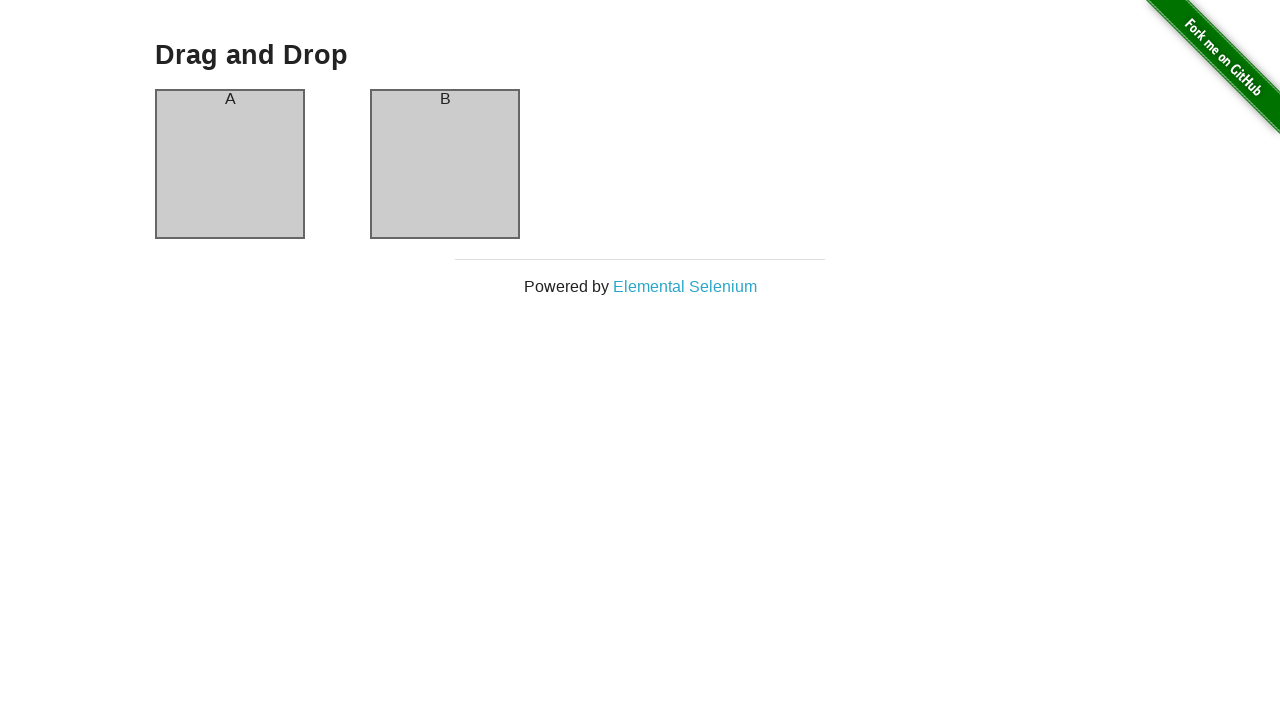

Located element A (column-a)
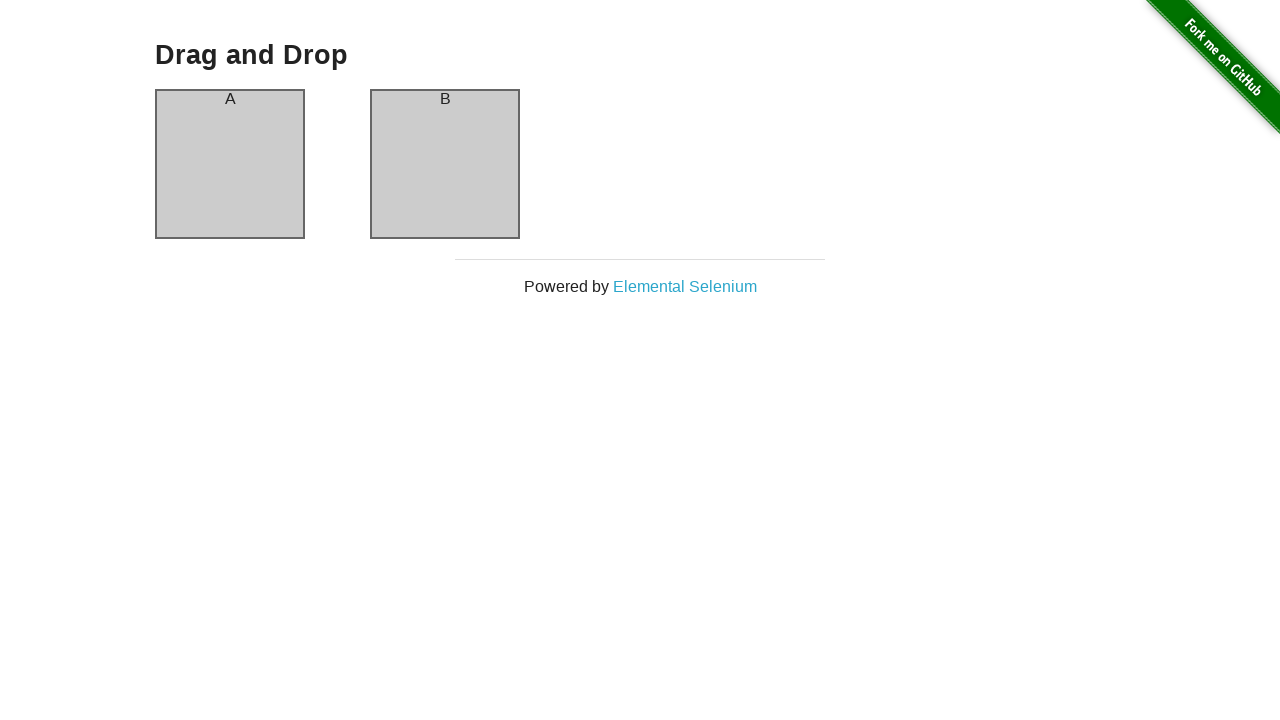

Located element B (column-b)
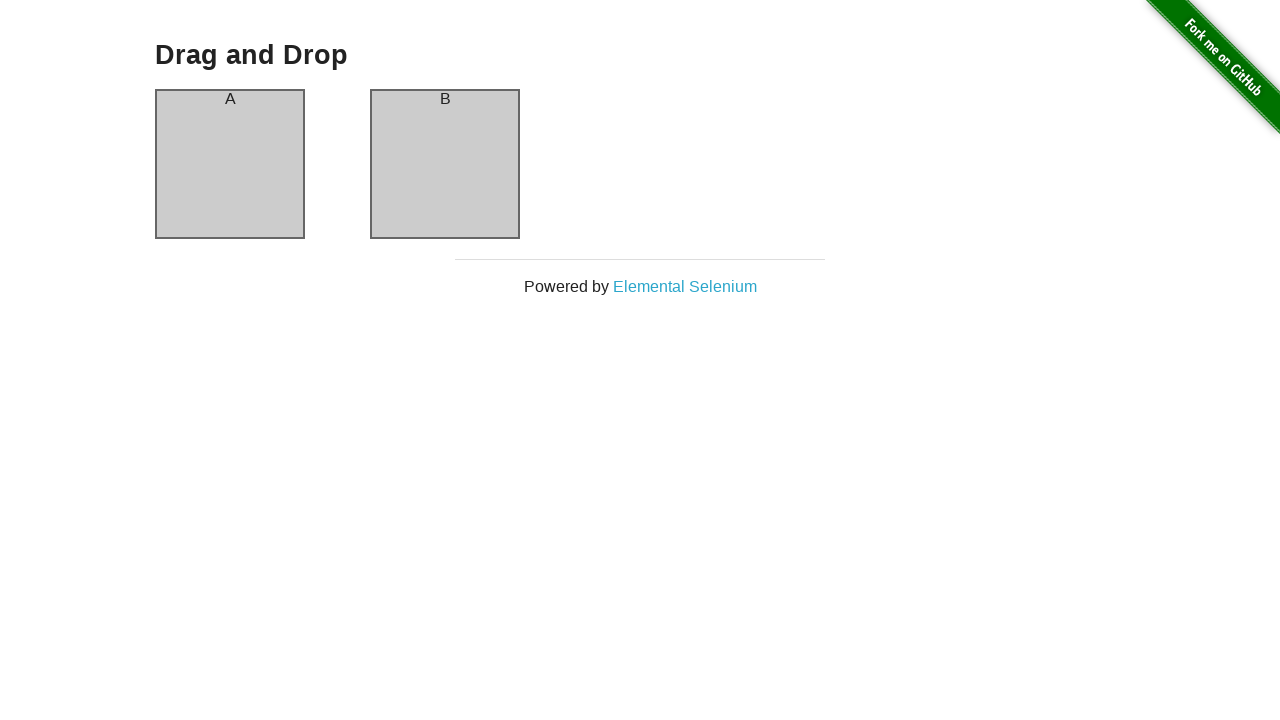

Dragged element A onto element B at (445, 164)
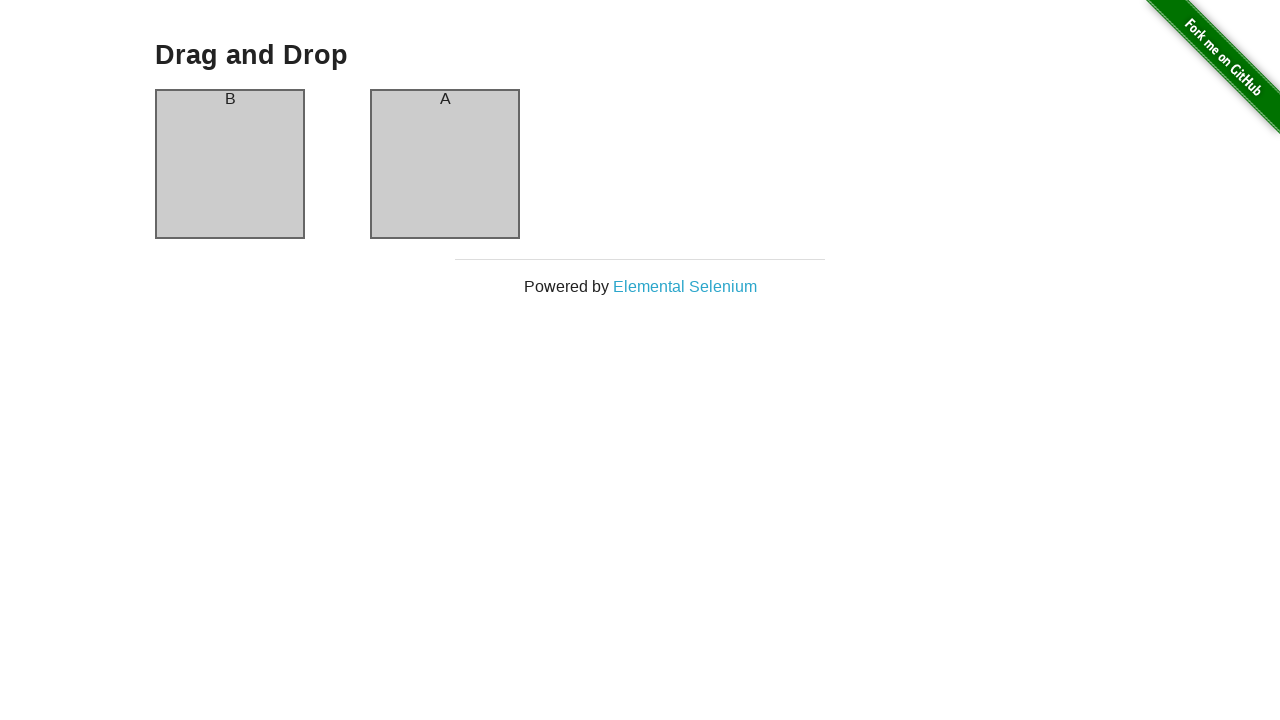

Waited 500ms for drag and drop operation to complete
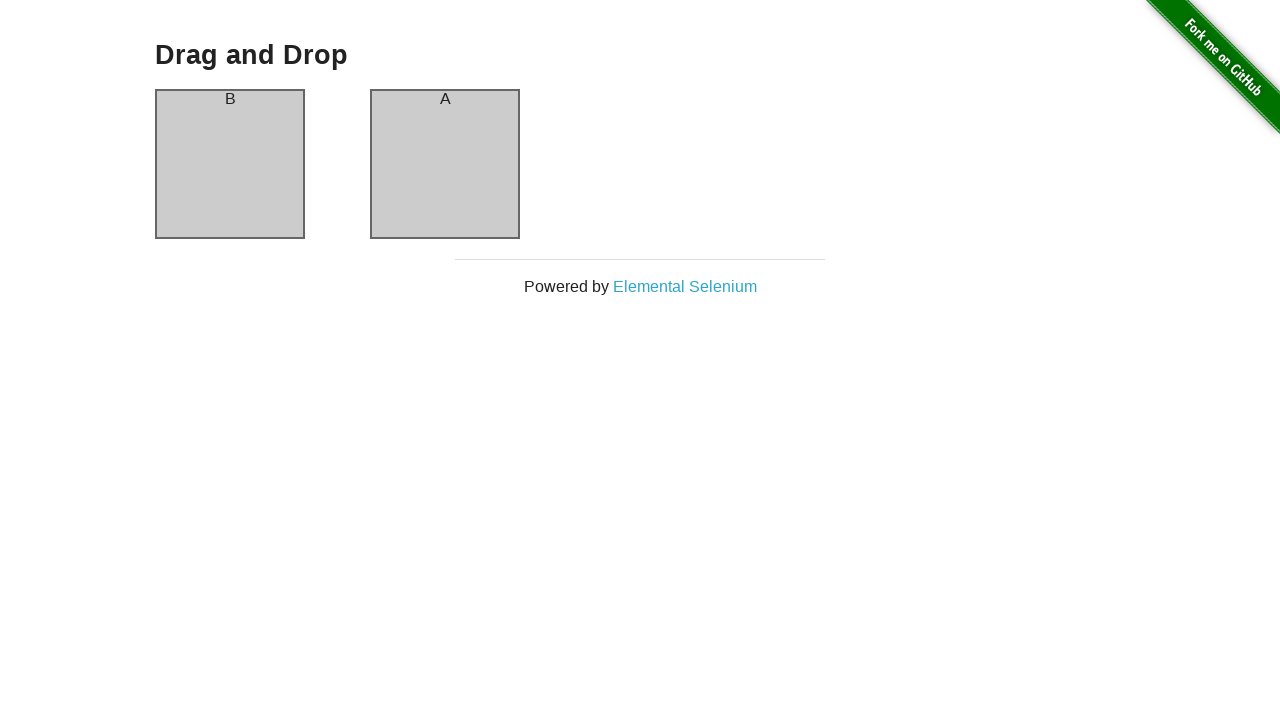

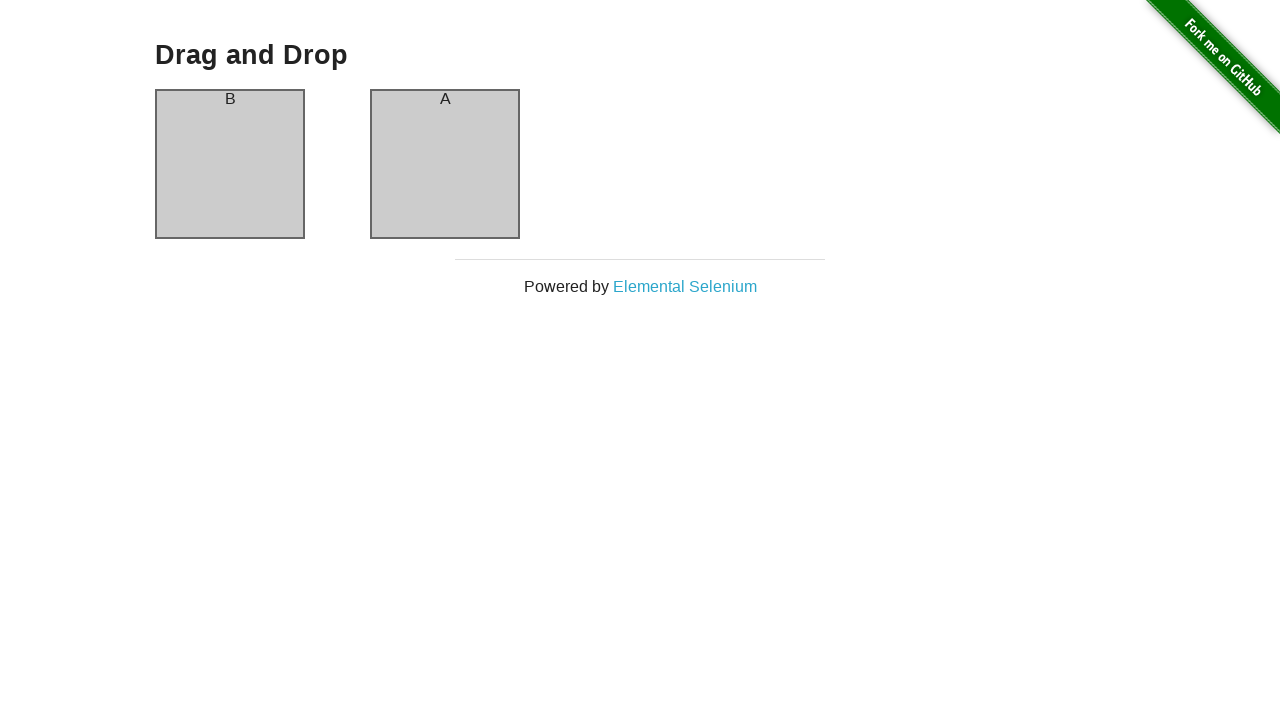